Verifies that the browser successfully navigates to the testotomasyonu.com homepage by checking the current URL

Starting URL: https://www.testotomasyonu.com/

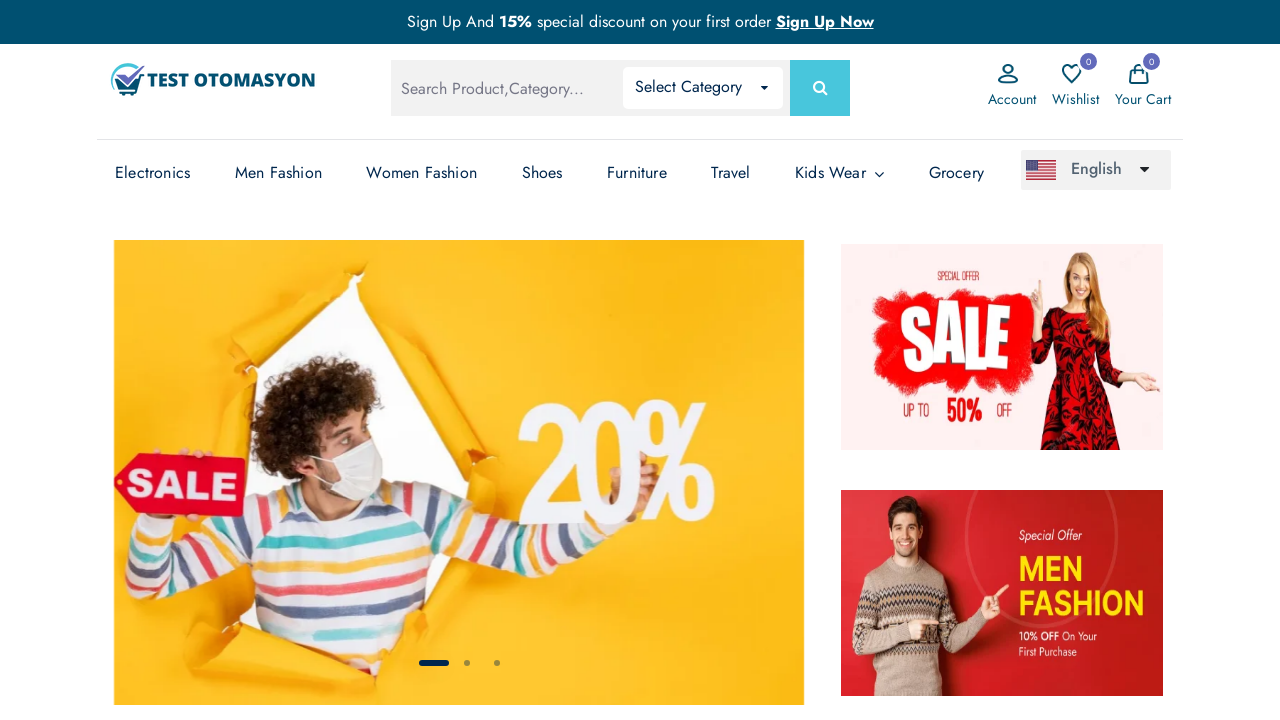

Verified browser successfully navigated to testotomasyonu.com homepage by checking current URL
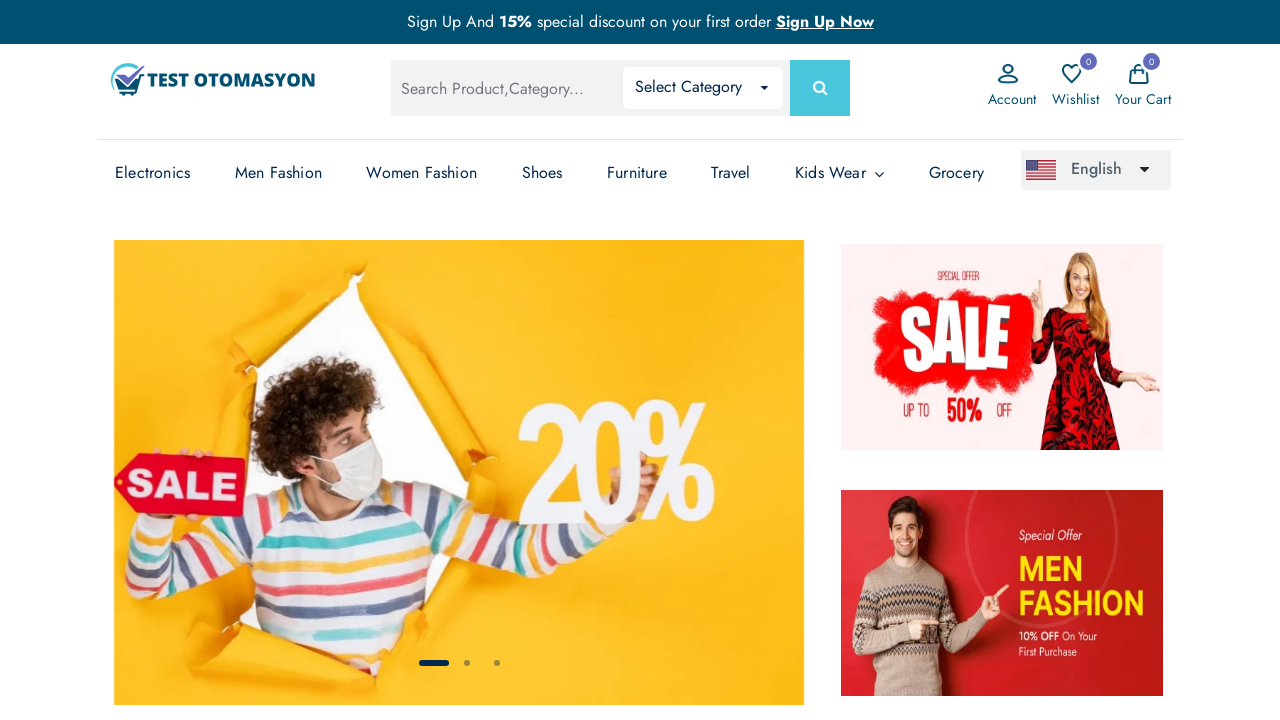

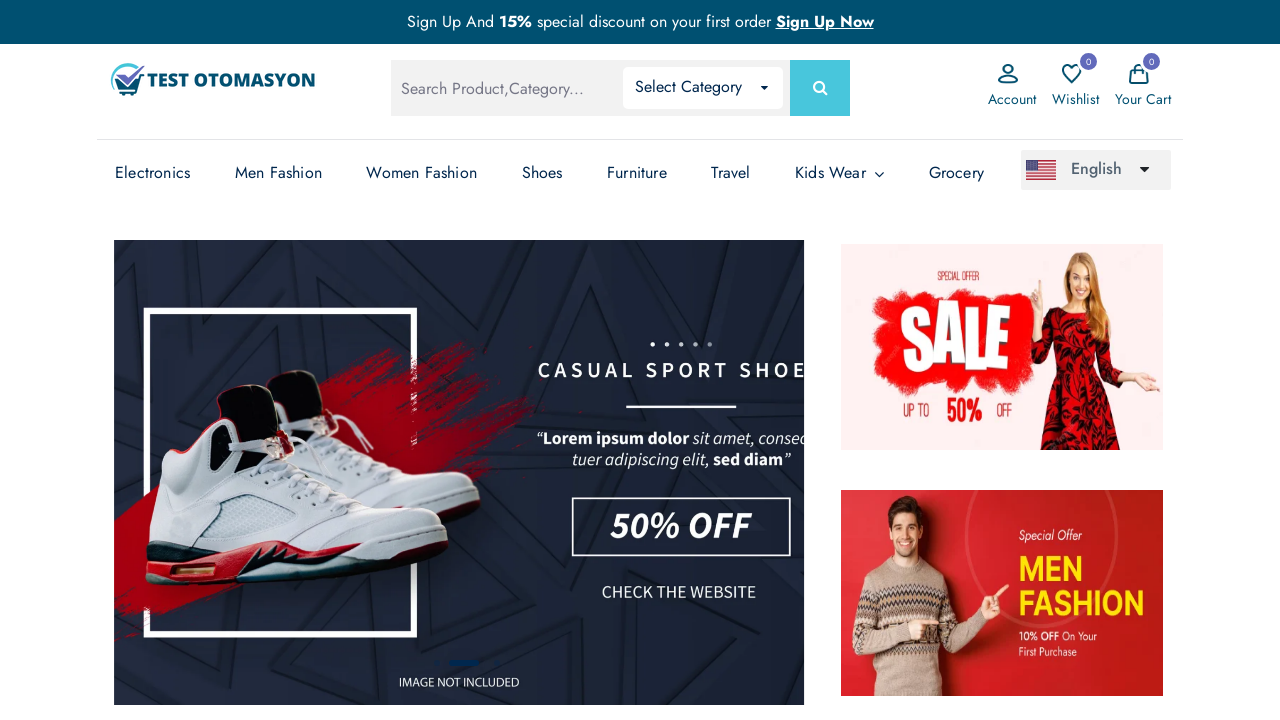